Tests clicking the "Yes" radio button and verifies the success text displays "Yes"

Starting URL: https://demoqa.com/radio-button

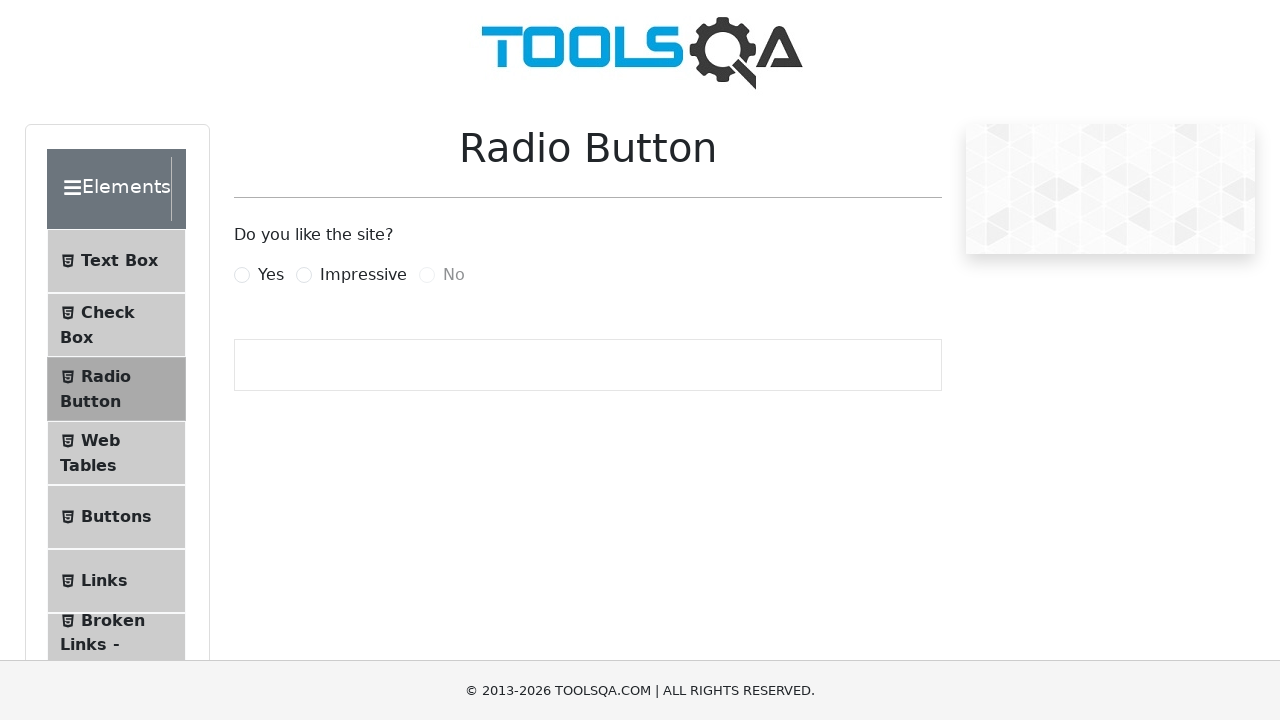

Clicked the 'Yes' radio button using JavaScript
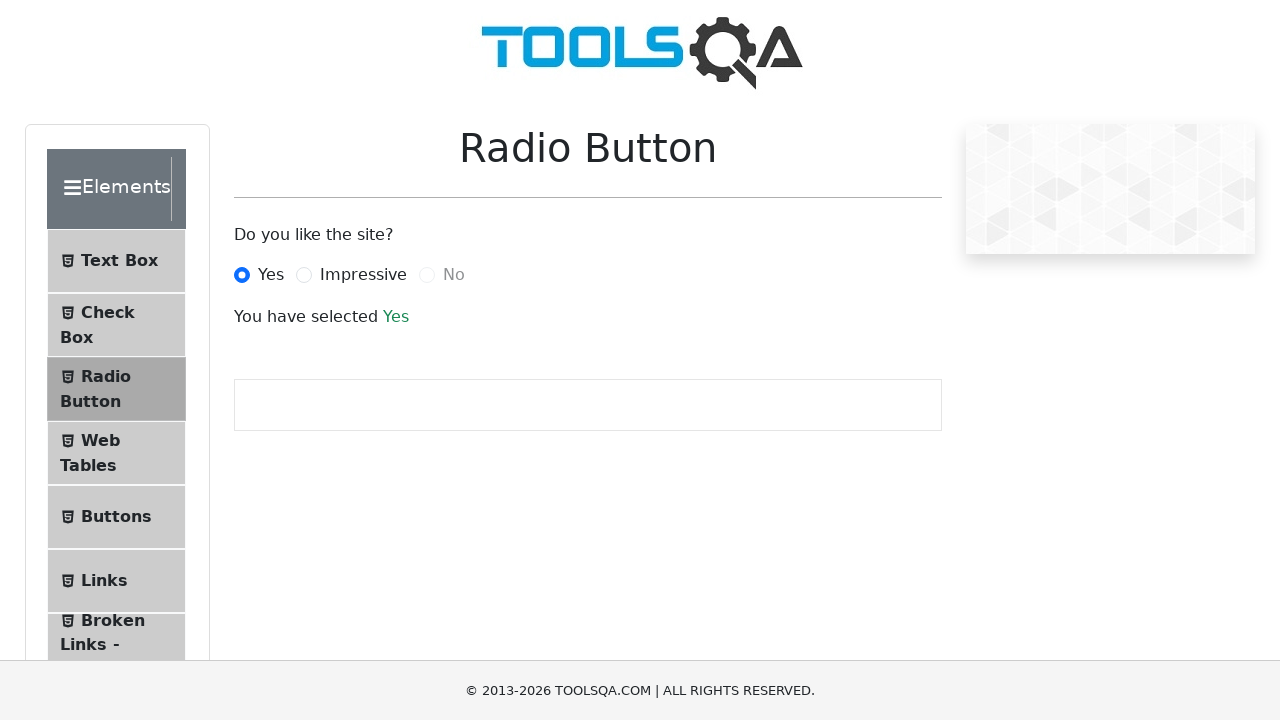

Retrieved success text content
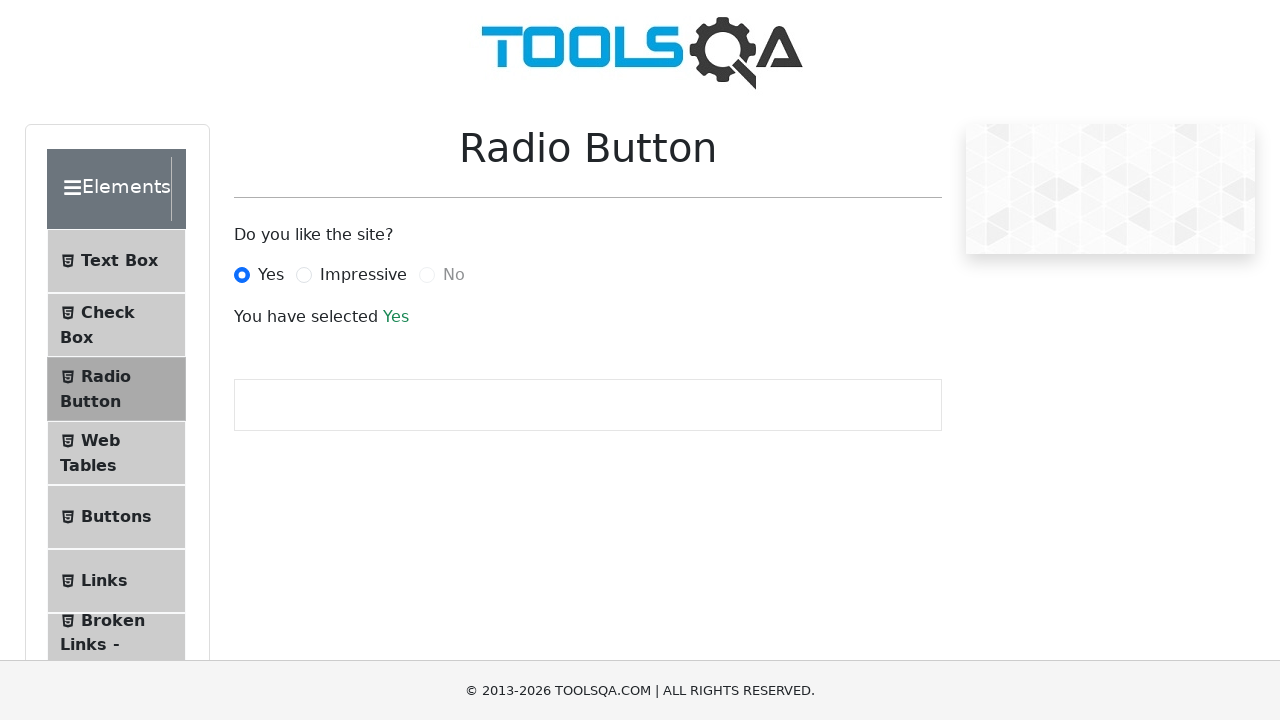

Verified success text displays 'Yes'
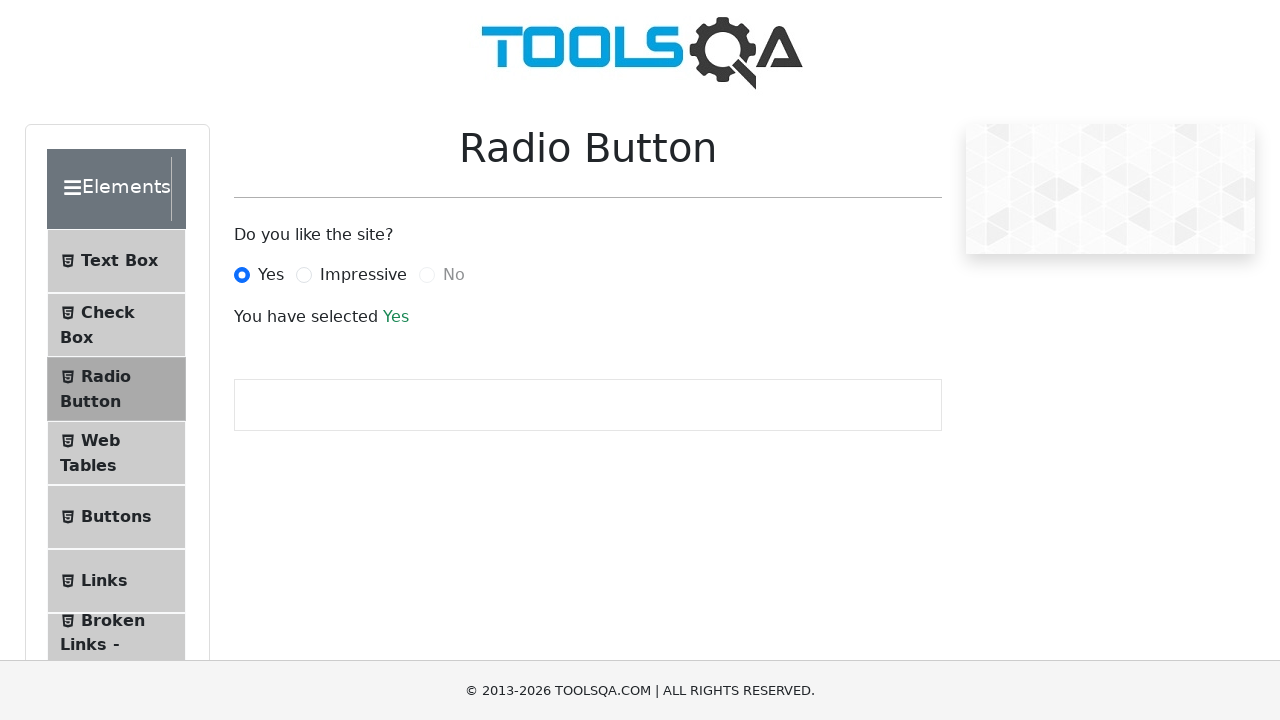

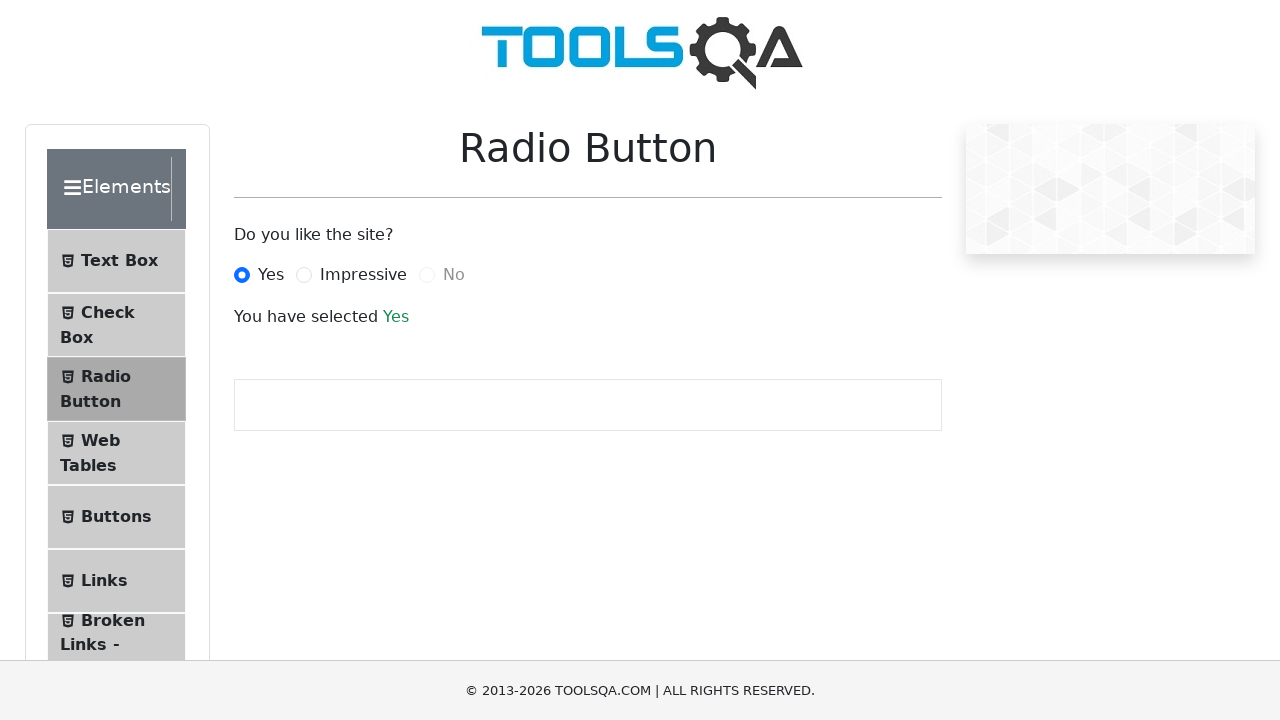